Tests that the registration form shows validation errors when invalid data formats are entered in fields like zip code

Starting URL: https://parabank.parasoft.com/parabank/index.htm

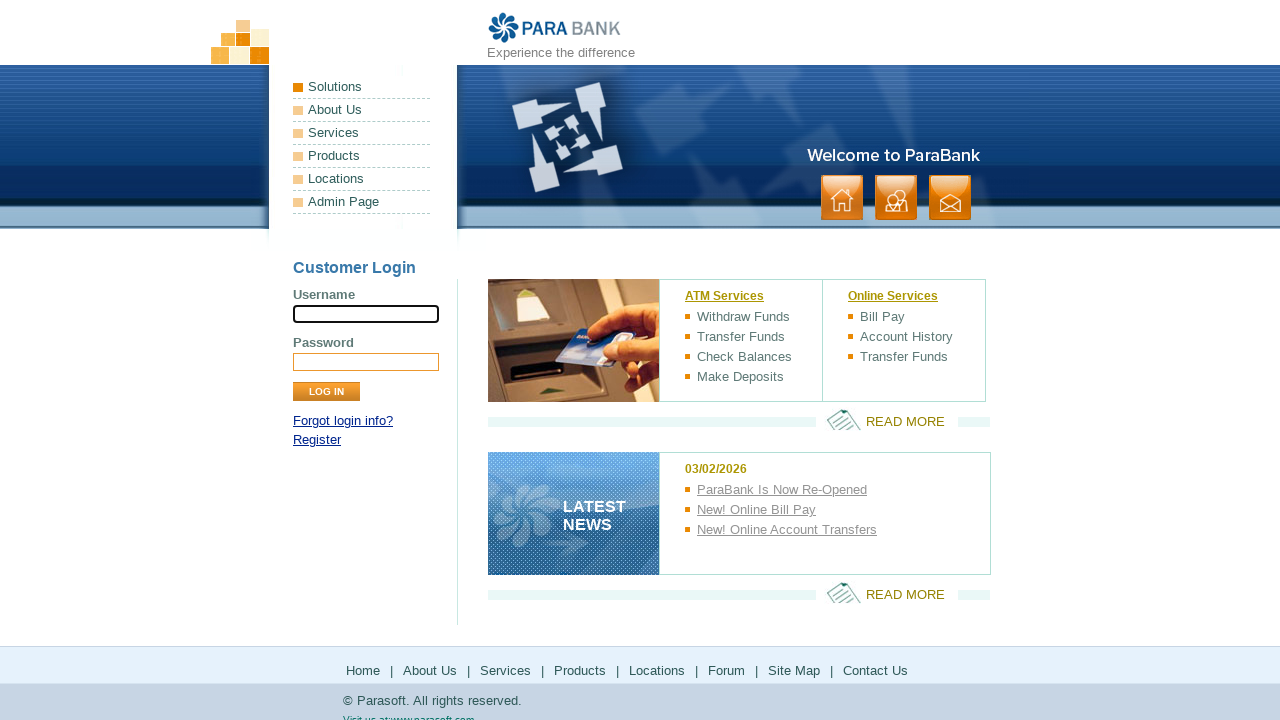

Clicked the registration link at (317, 440) on a[href*='register']
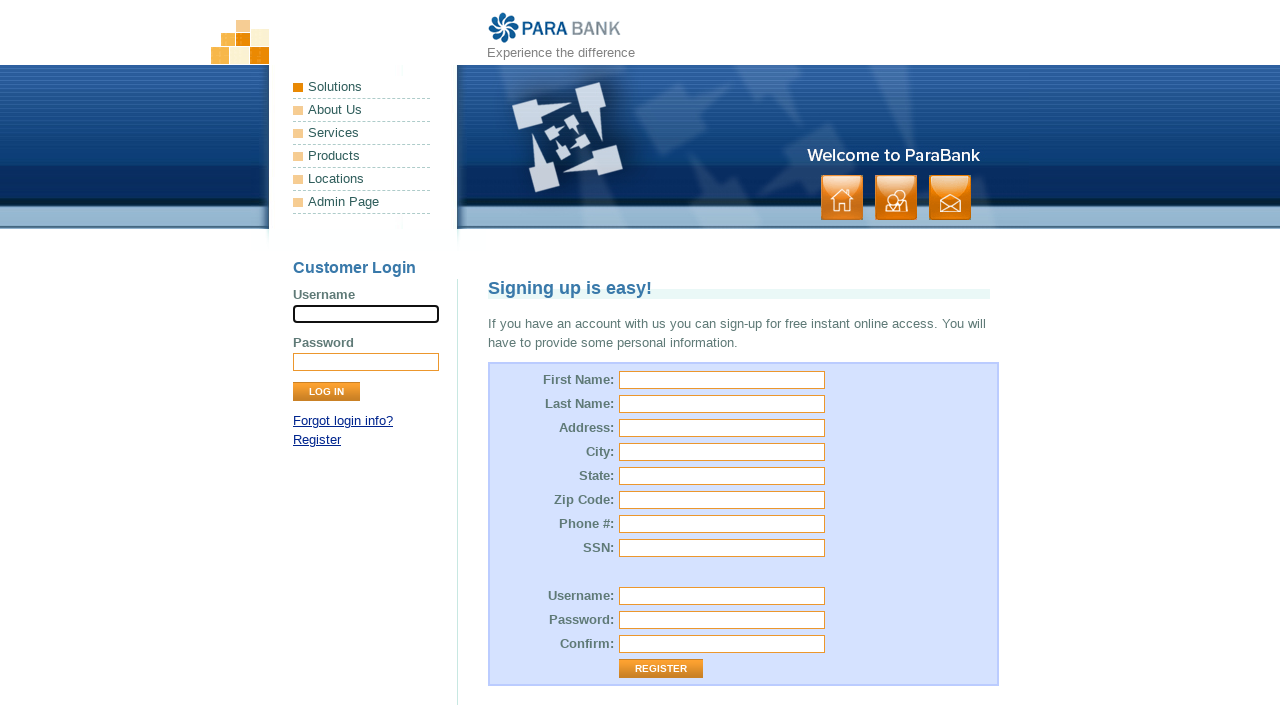

Sign up form loaded and first name field is visible
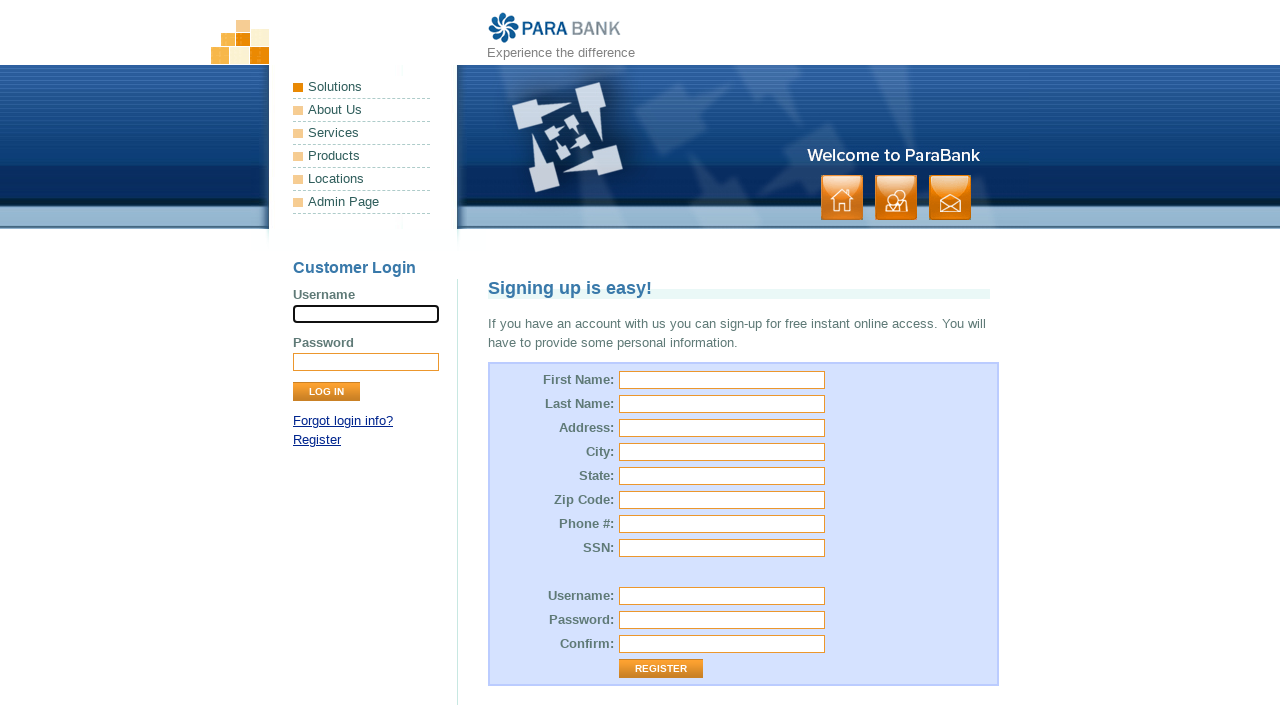

Filled zip code field with invalid value 'abc!@#' on input[name='customer.address.zipCode']
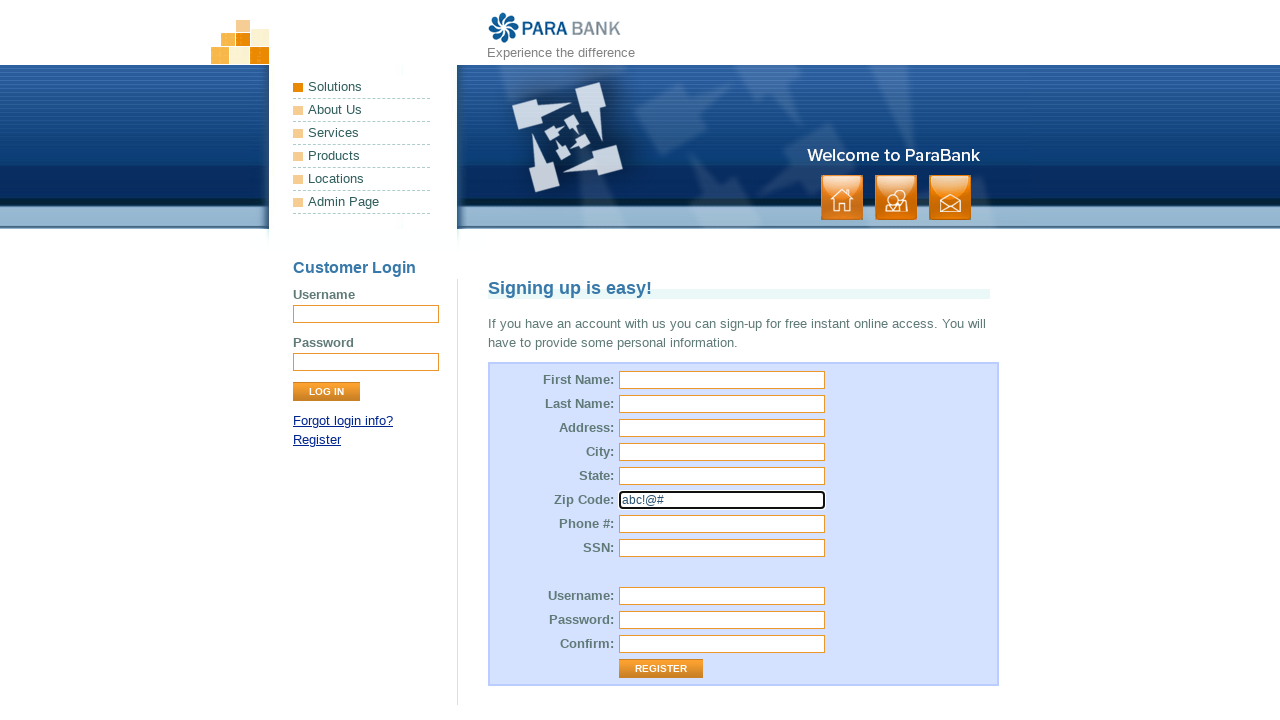

Clicked the Register button at (661, 669) on input[value='Register']
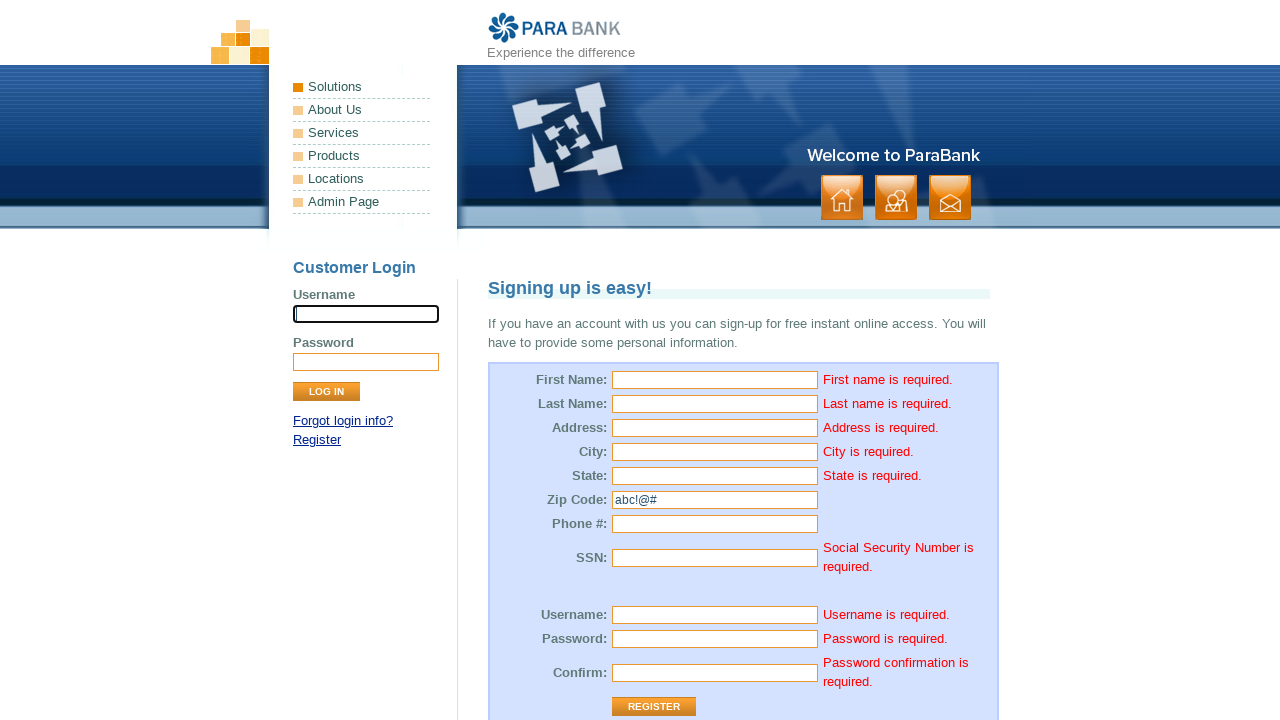

Validation error messages appeared on the form
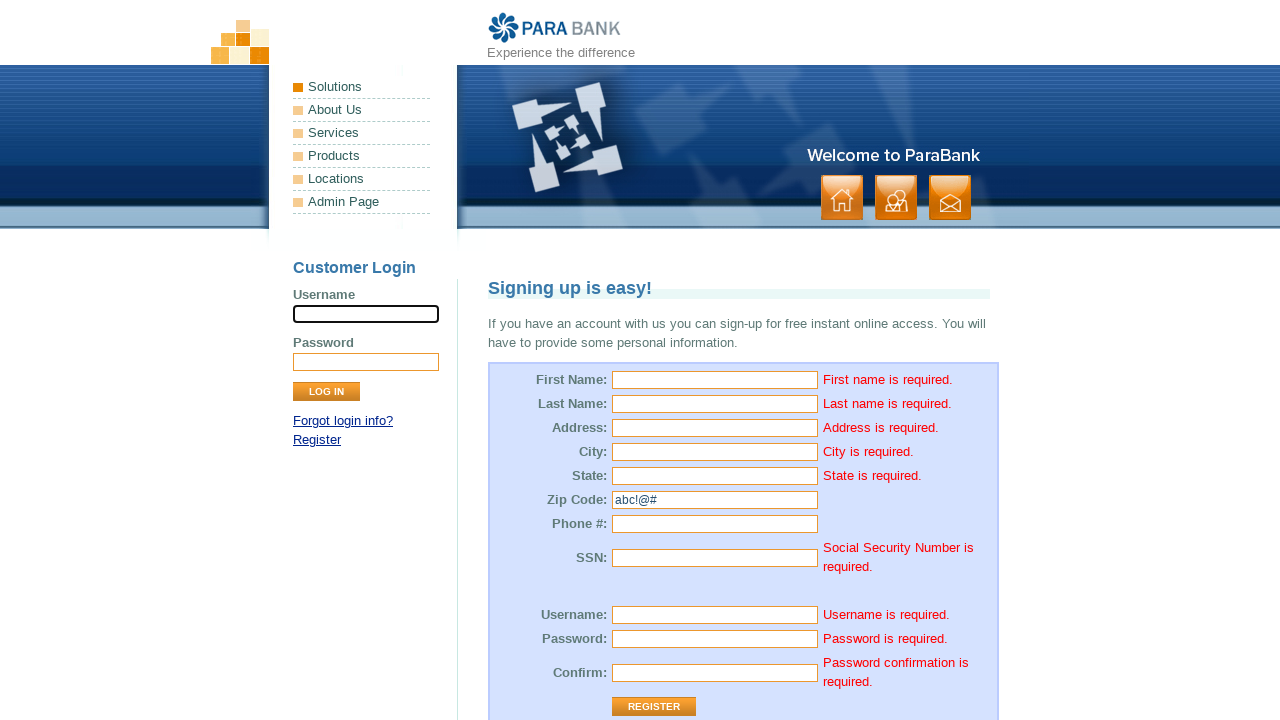

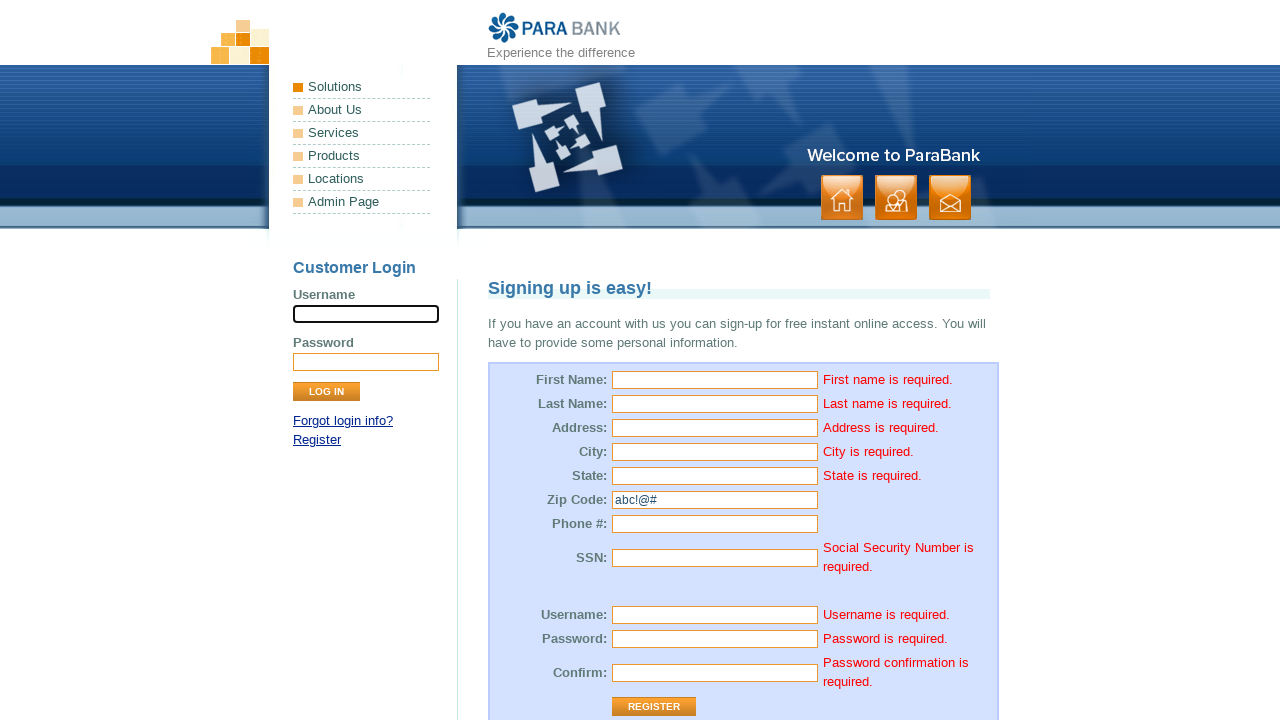